Navigates to Rediff homepage and interacts with all hyperlinks on the page

Starting URL: https://www.rediff.com/

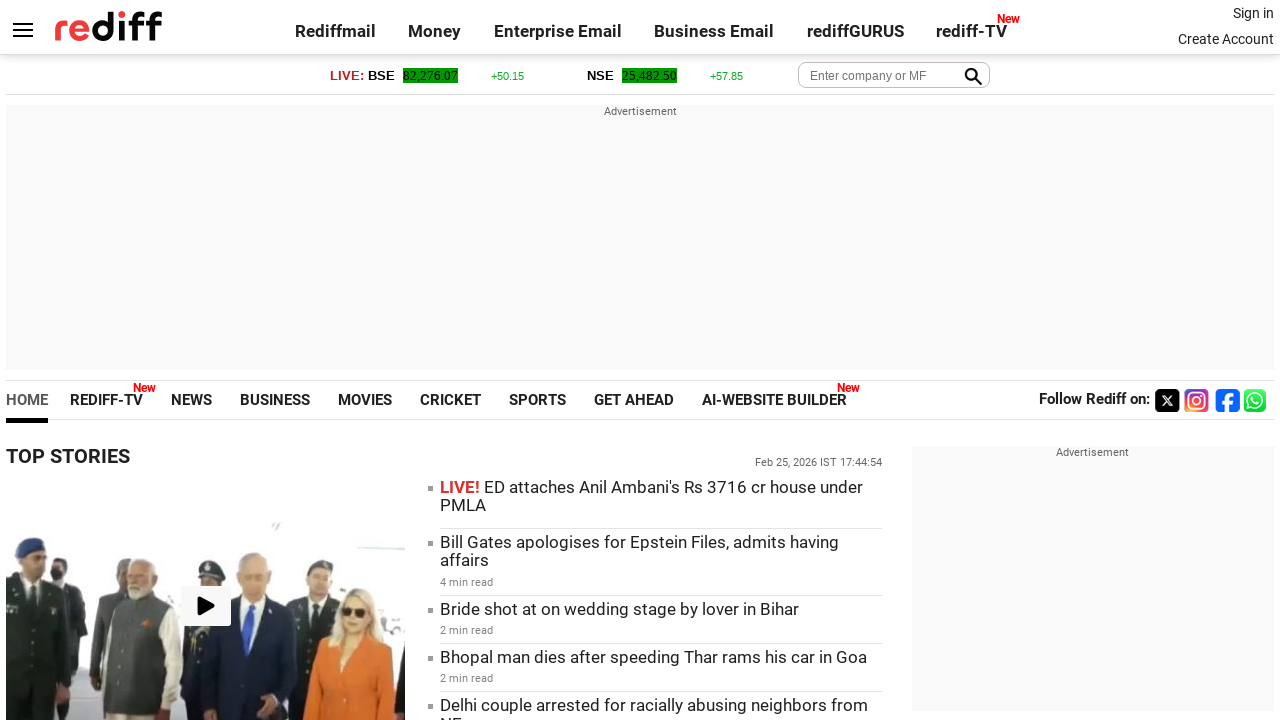

Navigated to Rediff homepage
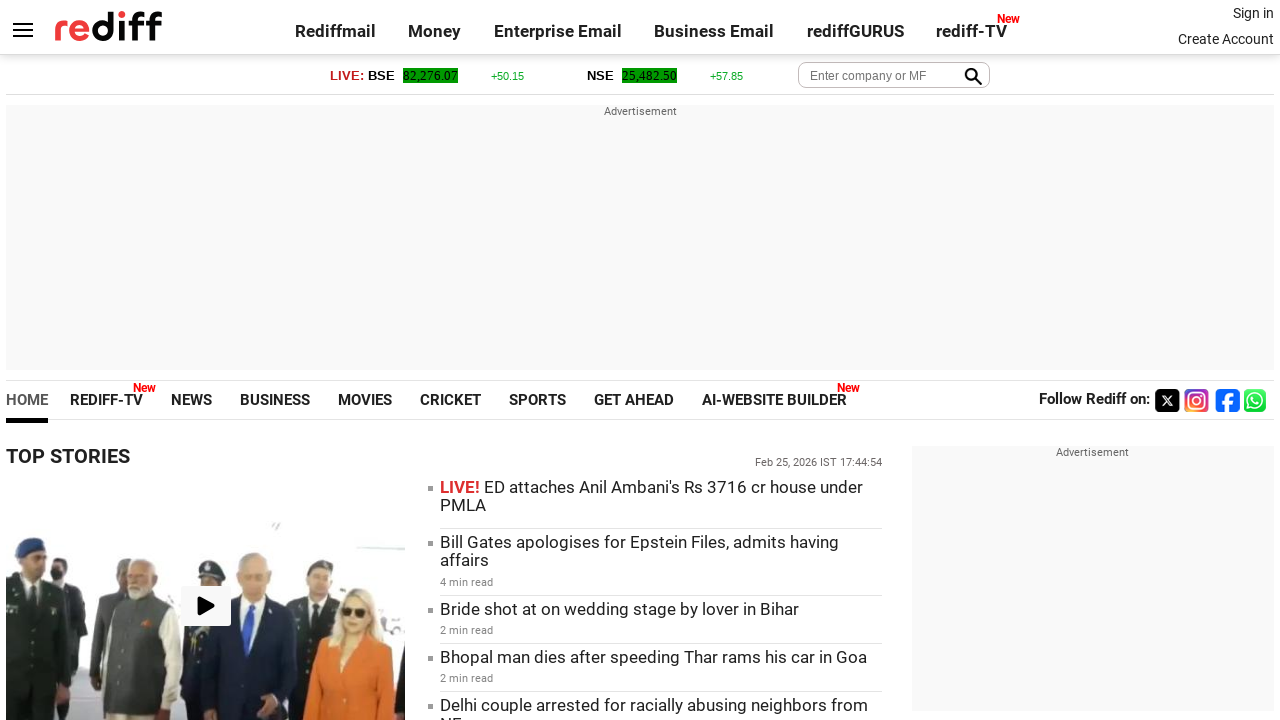

Page loaded with domcontentloaded state
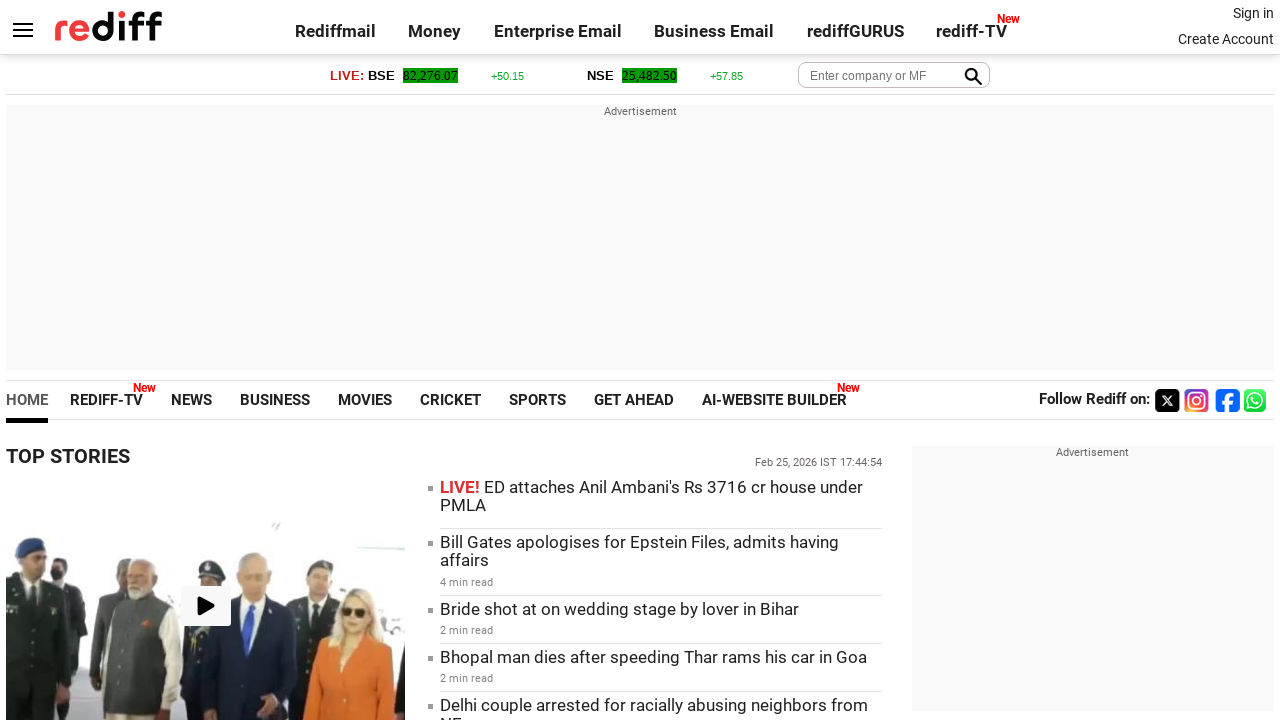

Found 395 hyperlinks on the page
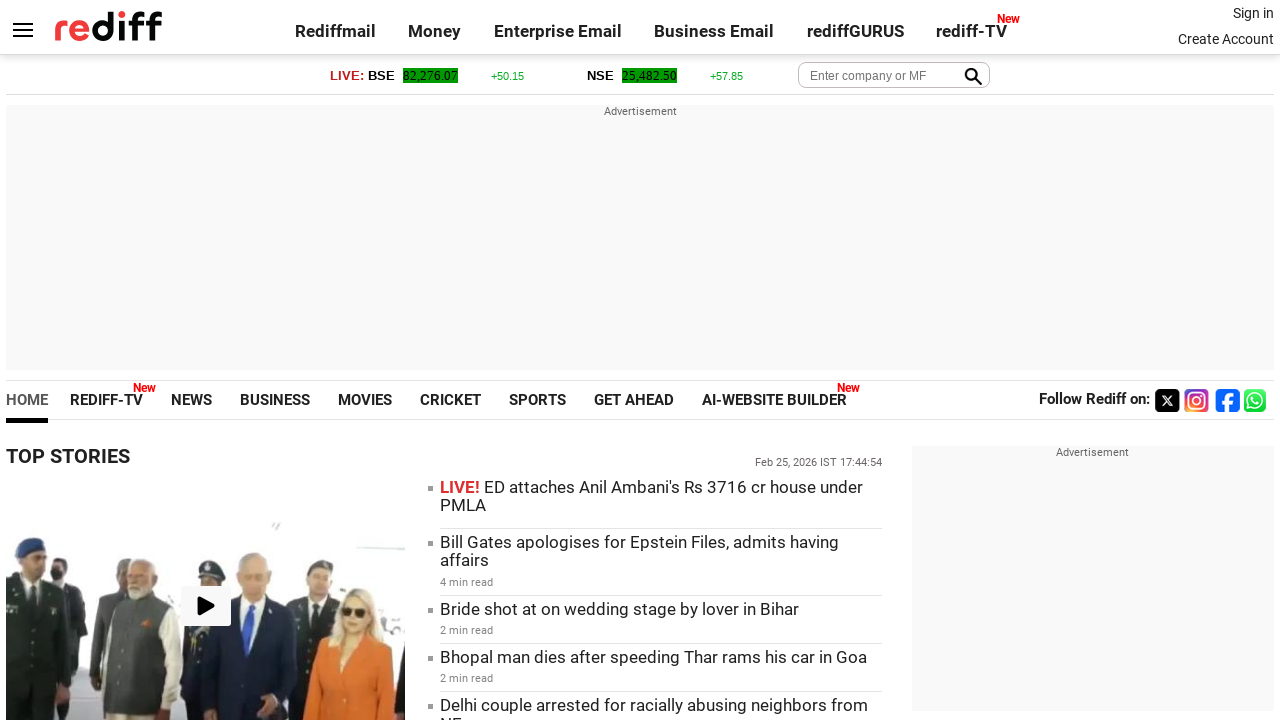

Verified that hyperlinks are present on the page
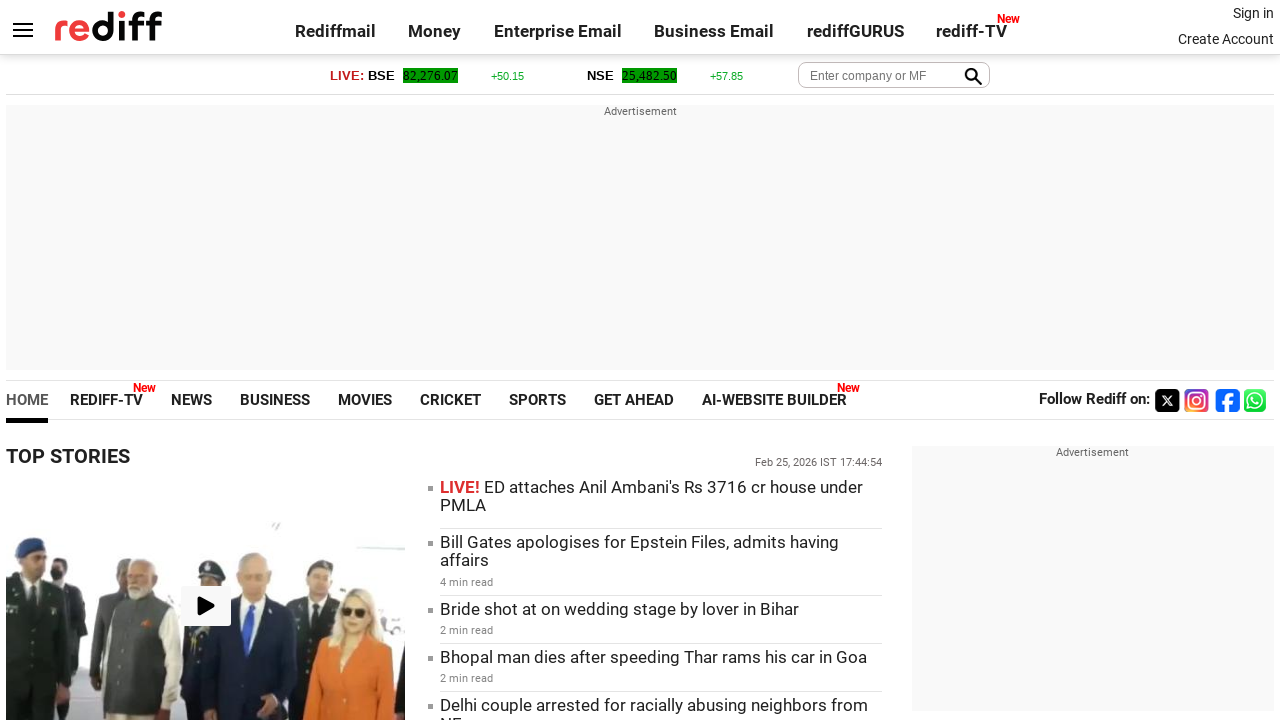

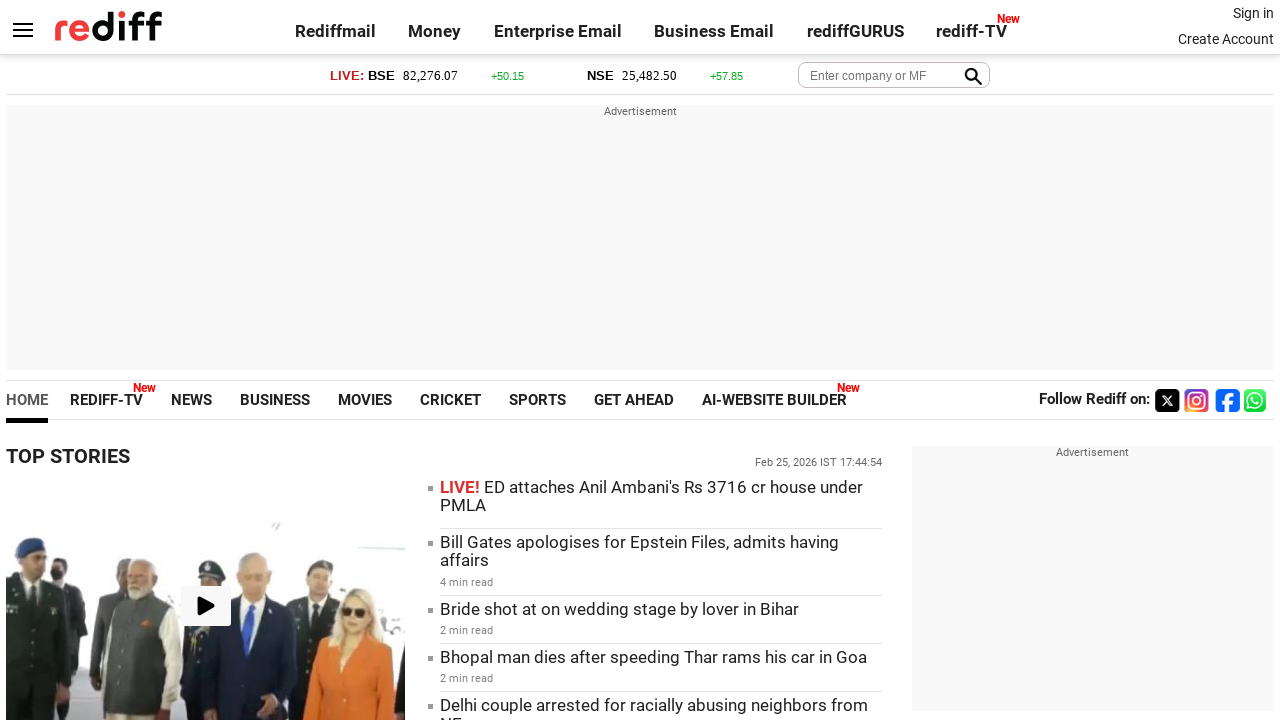